Tests multi-window handling by opening a new window, navigating to a courses page, extracting a course name, switching back to the parent window, and entering the course name into a form field.

Starting URL: https://rahulshettyacademy.com/angularpractice/

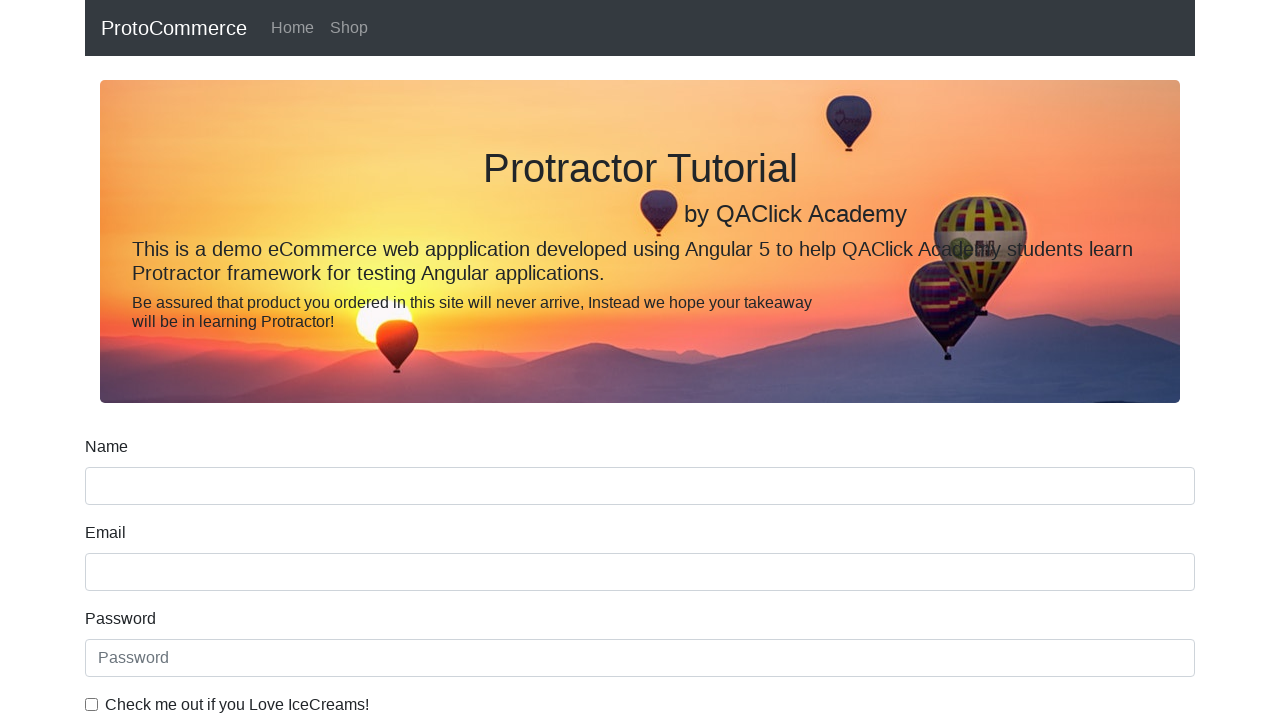

Opened a new browser window/tab
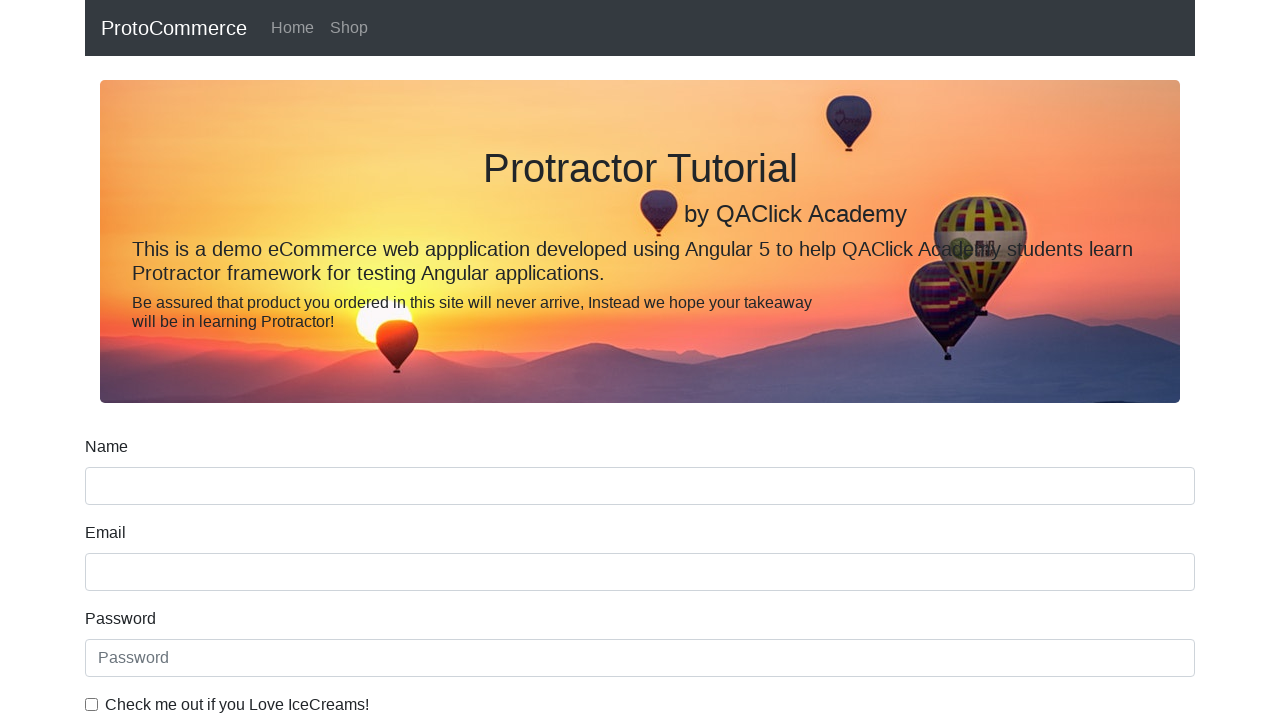

Navigated to courses homepage in new window
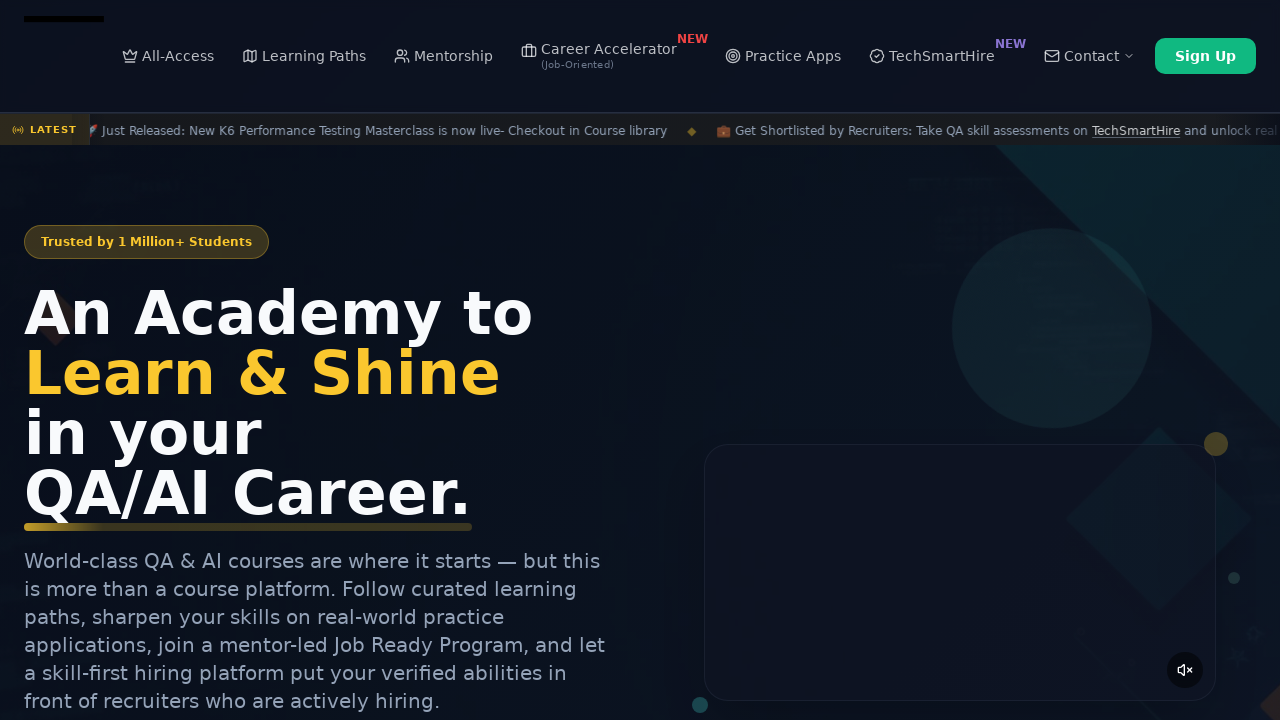

Course links loaded in new window
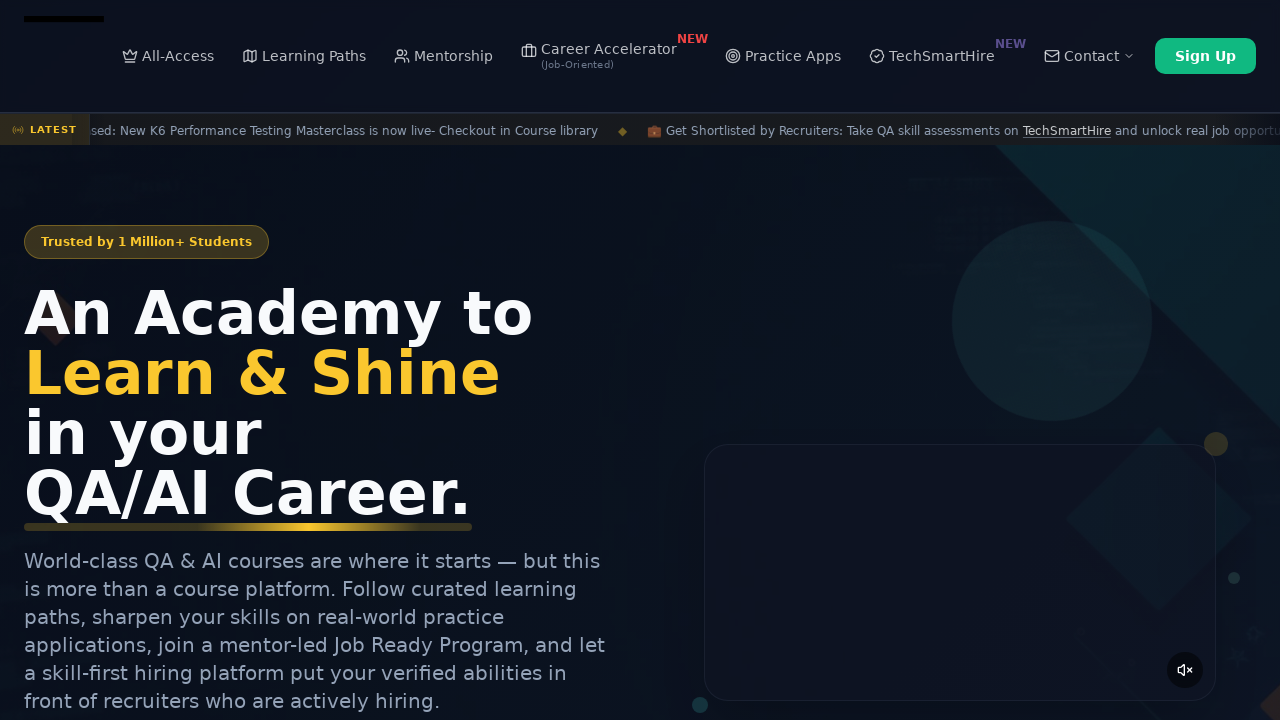

Located all course link elements
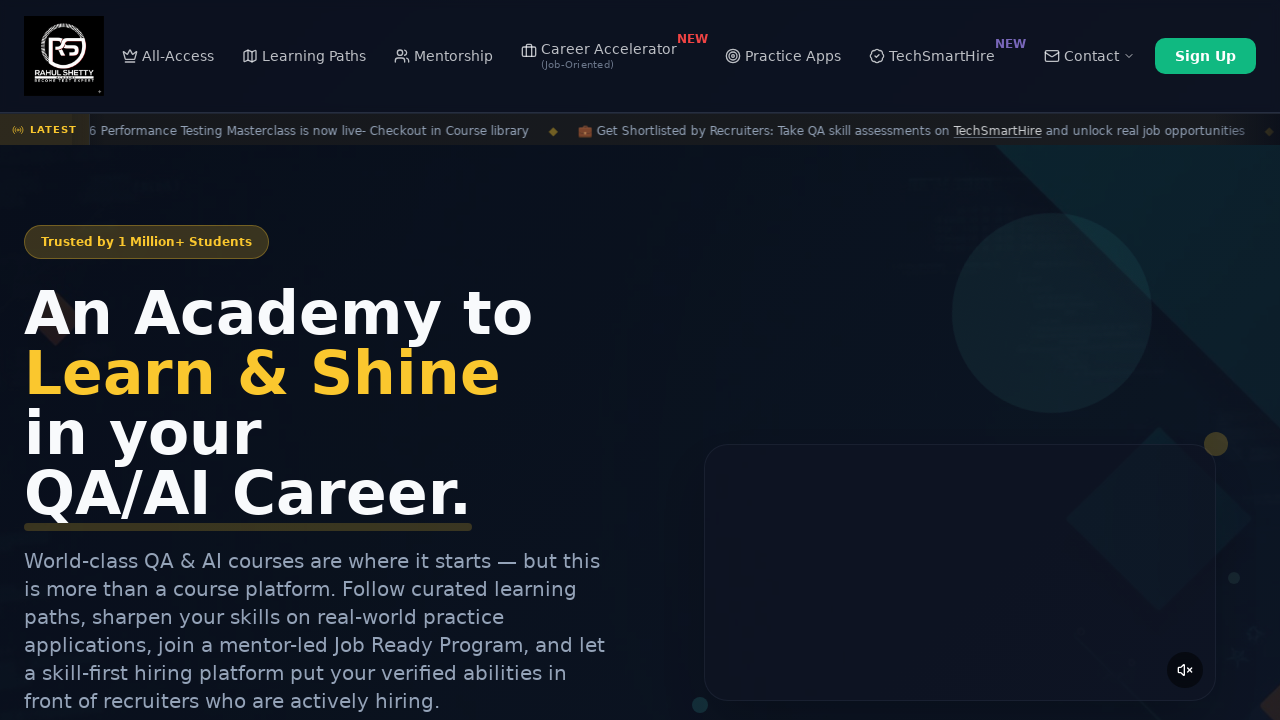

Extracted course name: 'Playwright Testing' from second course link
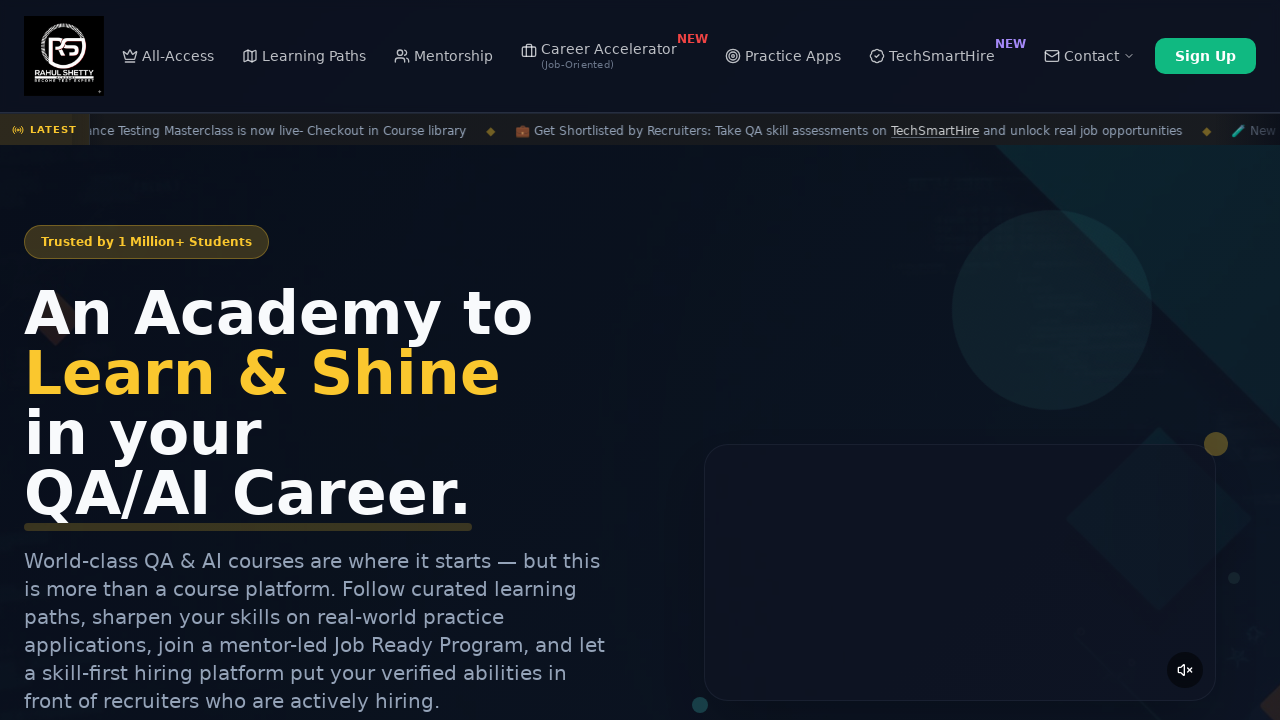

Switched back to original parent window
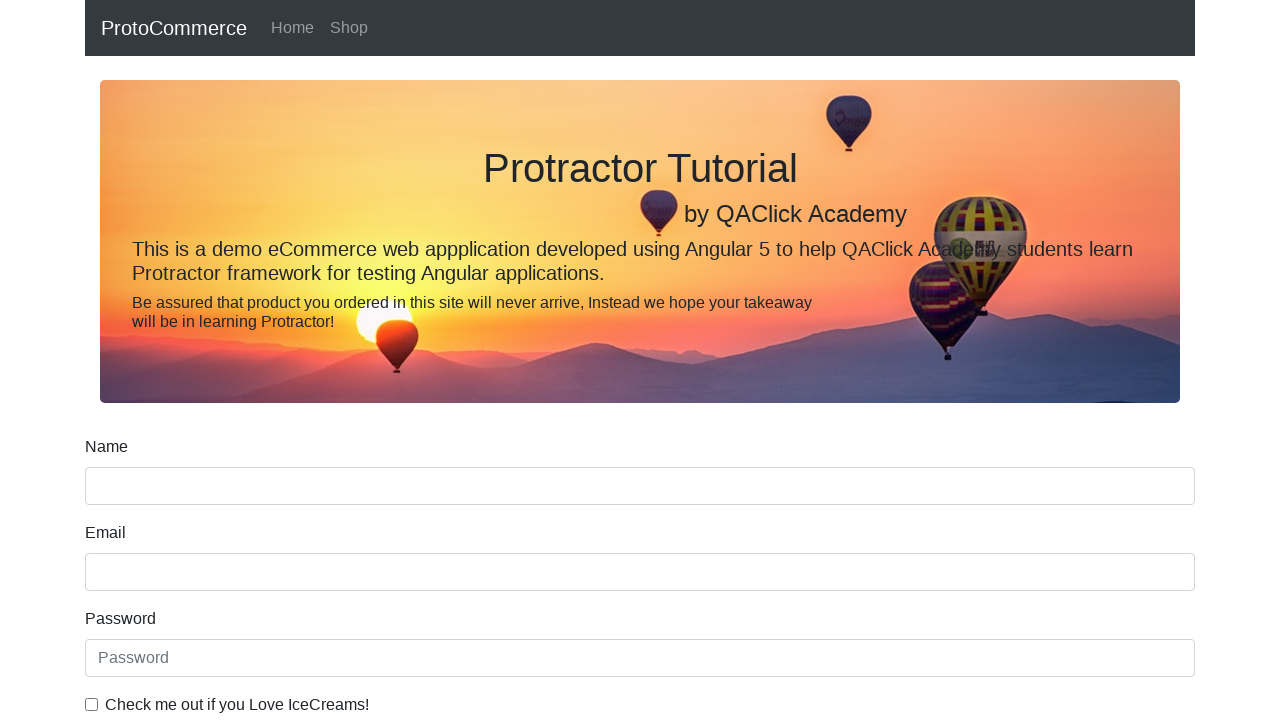

Filled name field with course name: 'Playwright Testing' on [name='name']
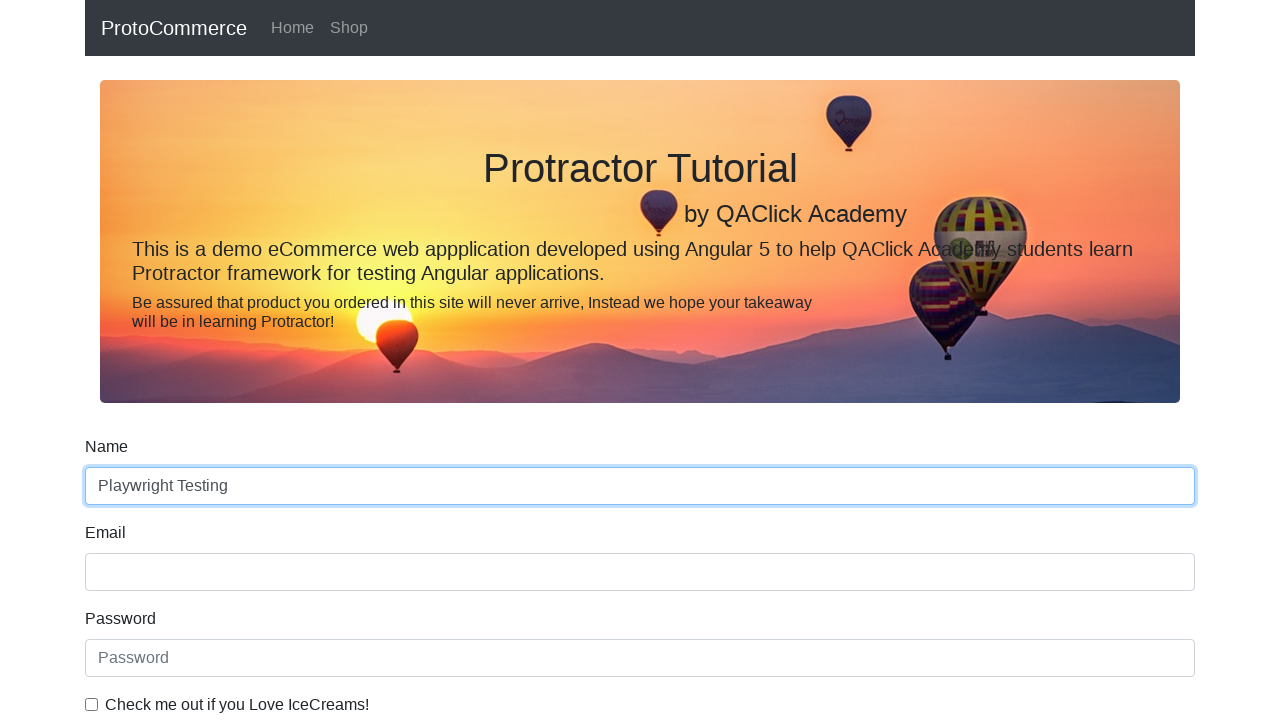

Closed the new window/tab
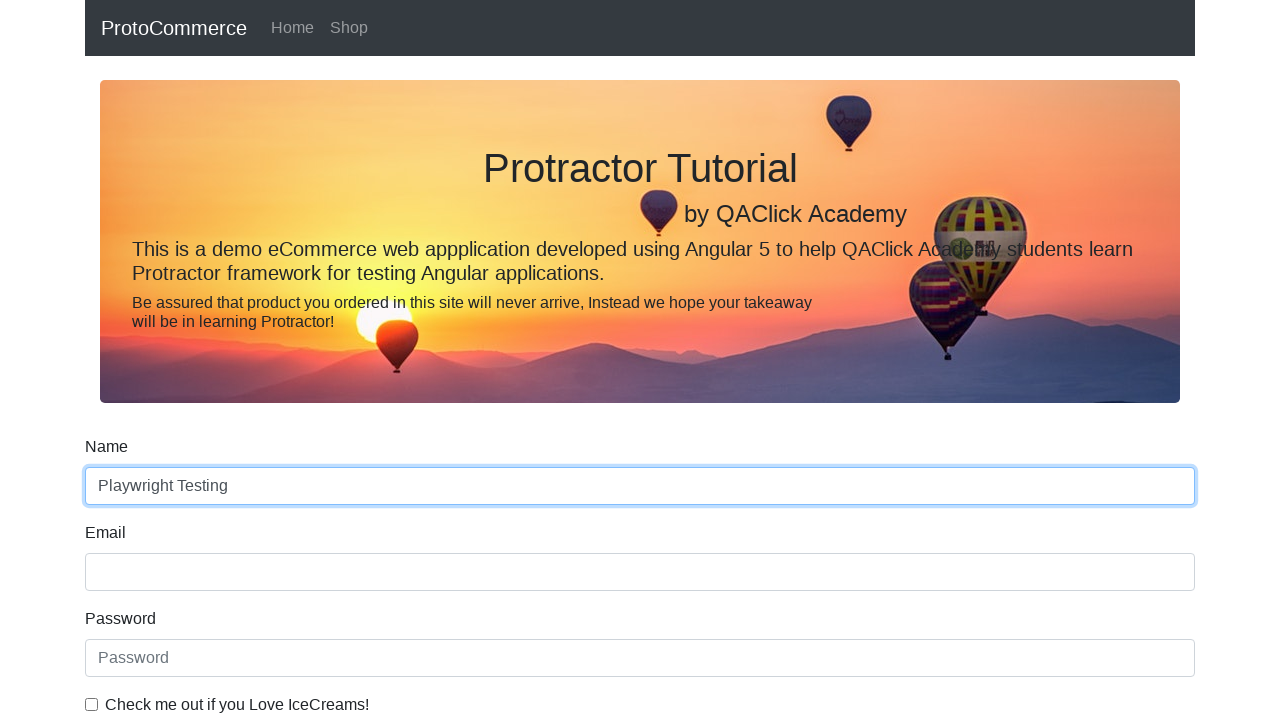

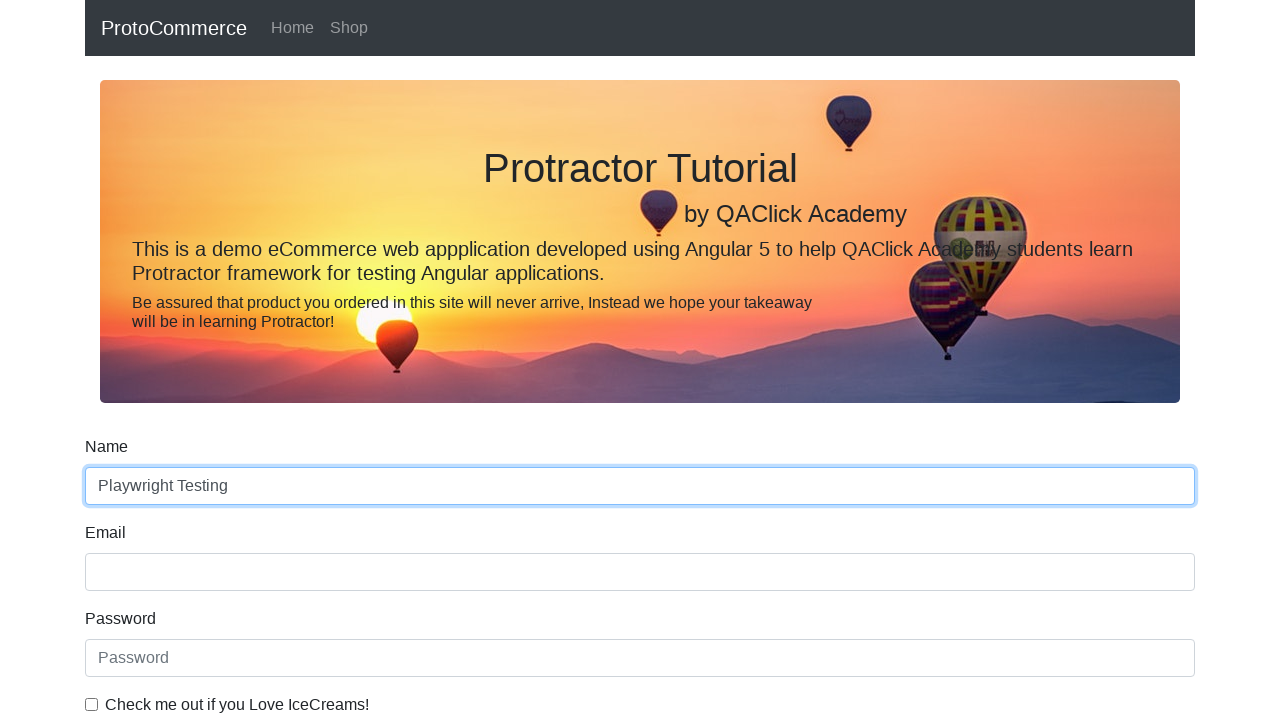